Tests dynamic controls page by verifying textbox is initially disabled, clicking Enable button, and verifying textbox becomes enabled with success message

Starting URL: https://the-internet.herokuapp.com/dynamic_controls

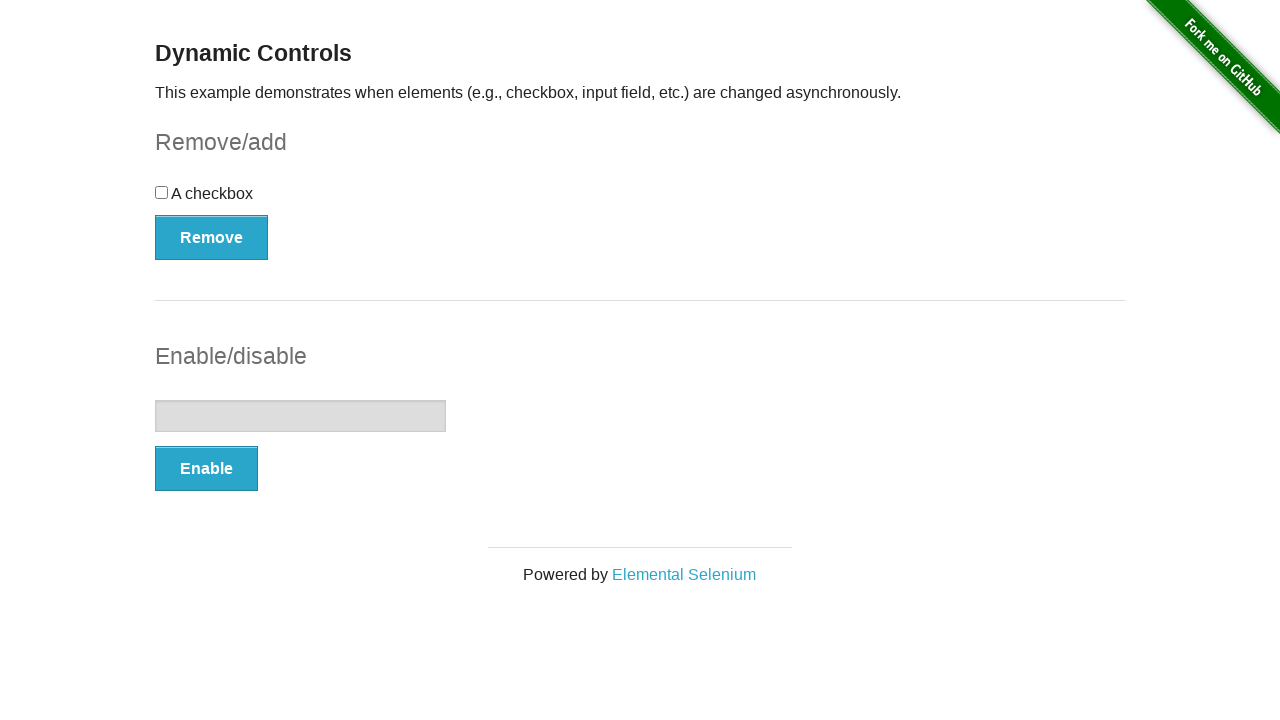

Navigated to dynamic controls page
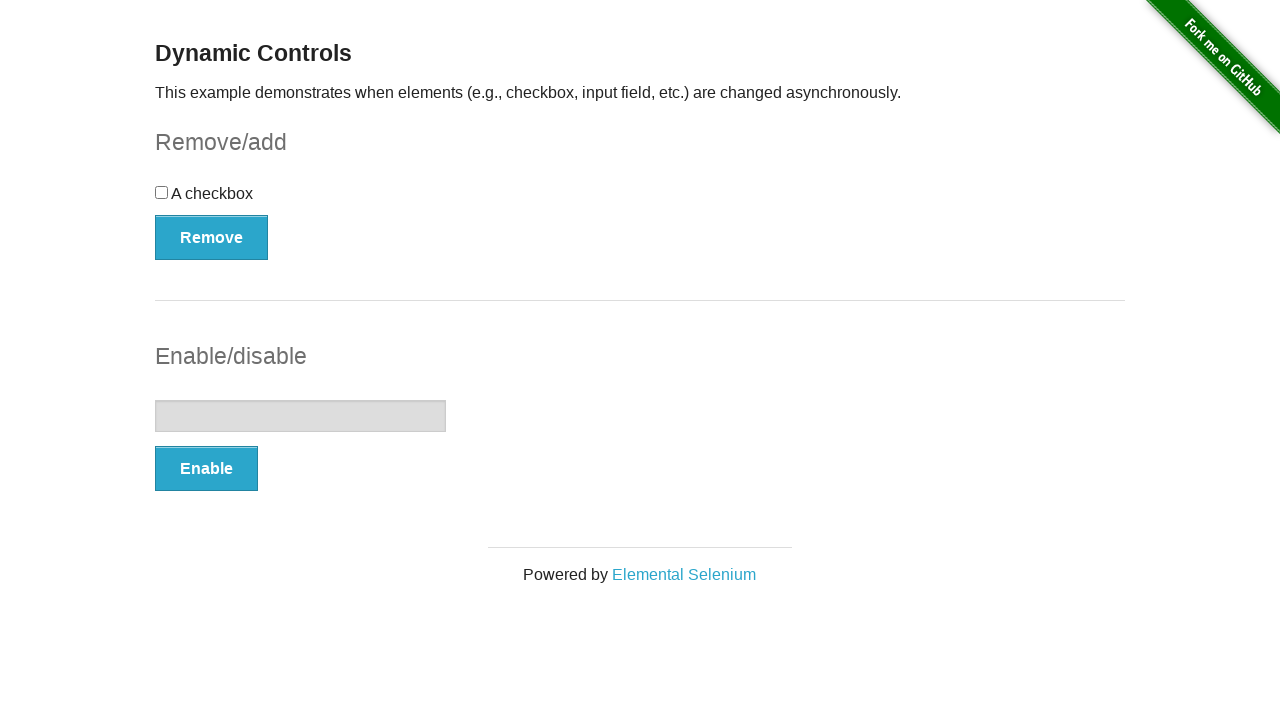

Located textbox element
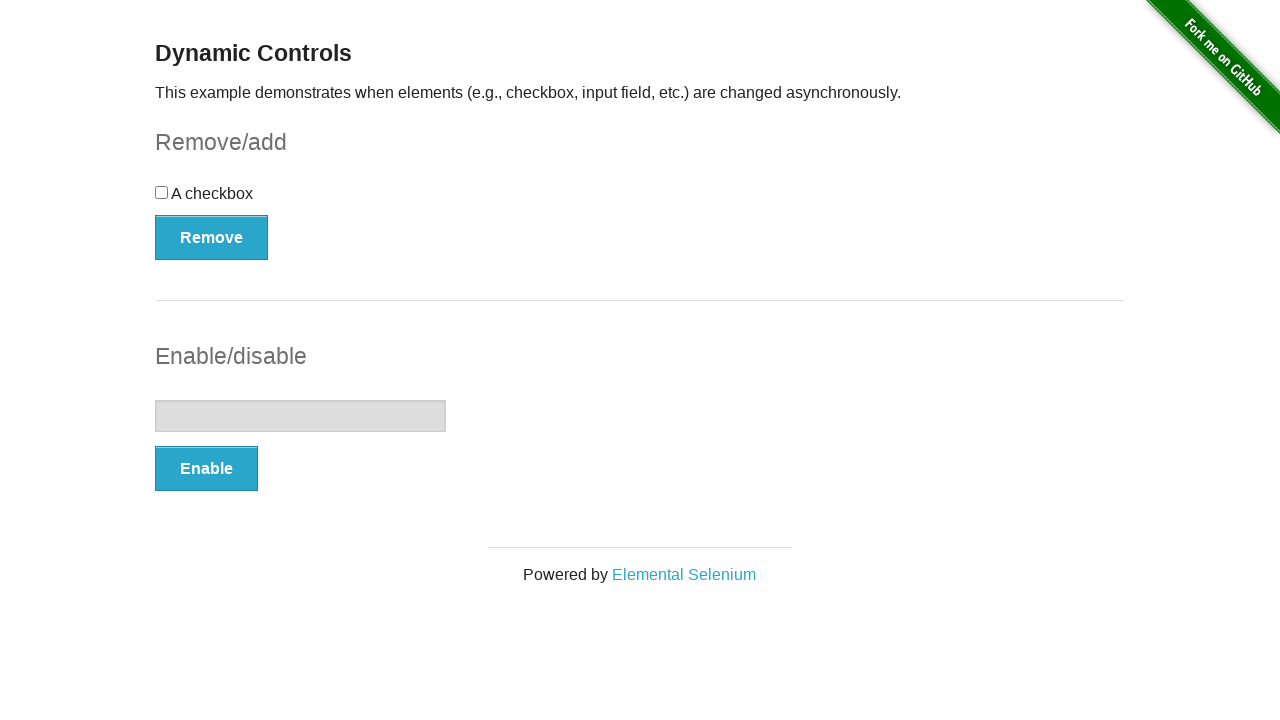

Verified textbox is initially disabled
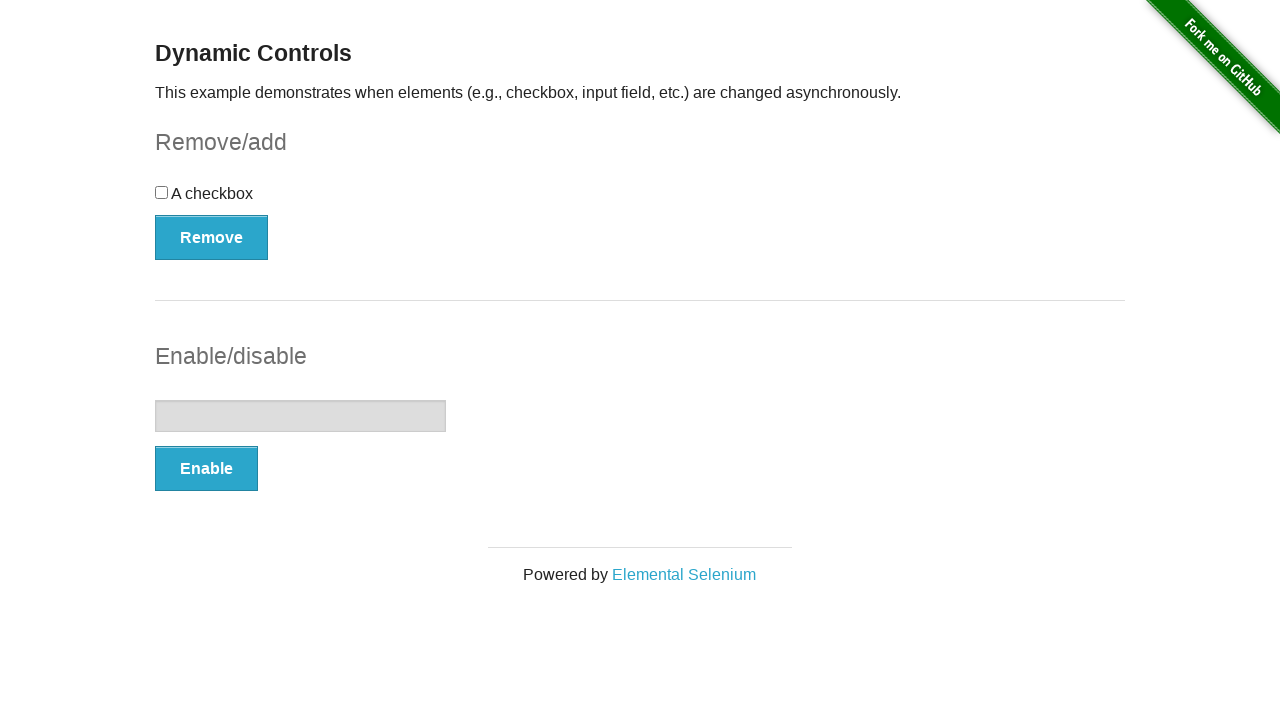

Clicked Enable button at (206, 469) on xpath=//*[text()='Enable']
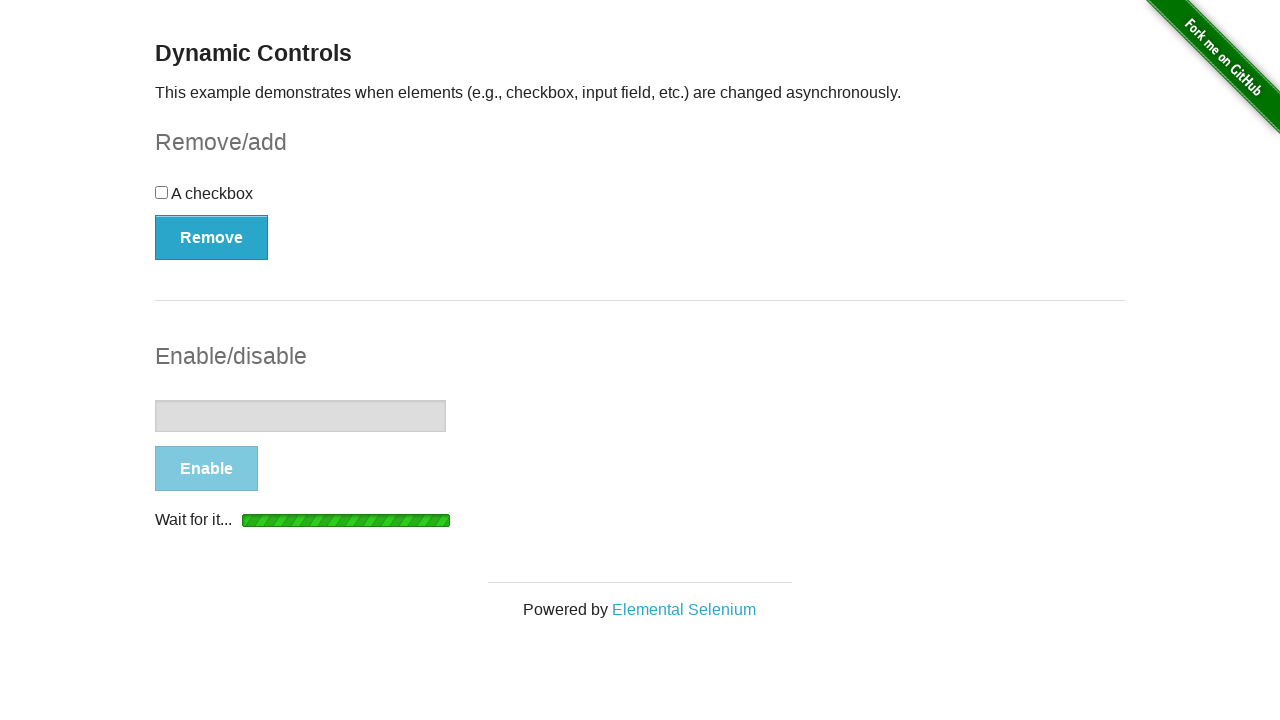

Located success message element
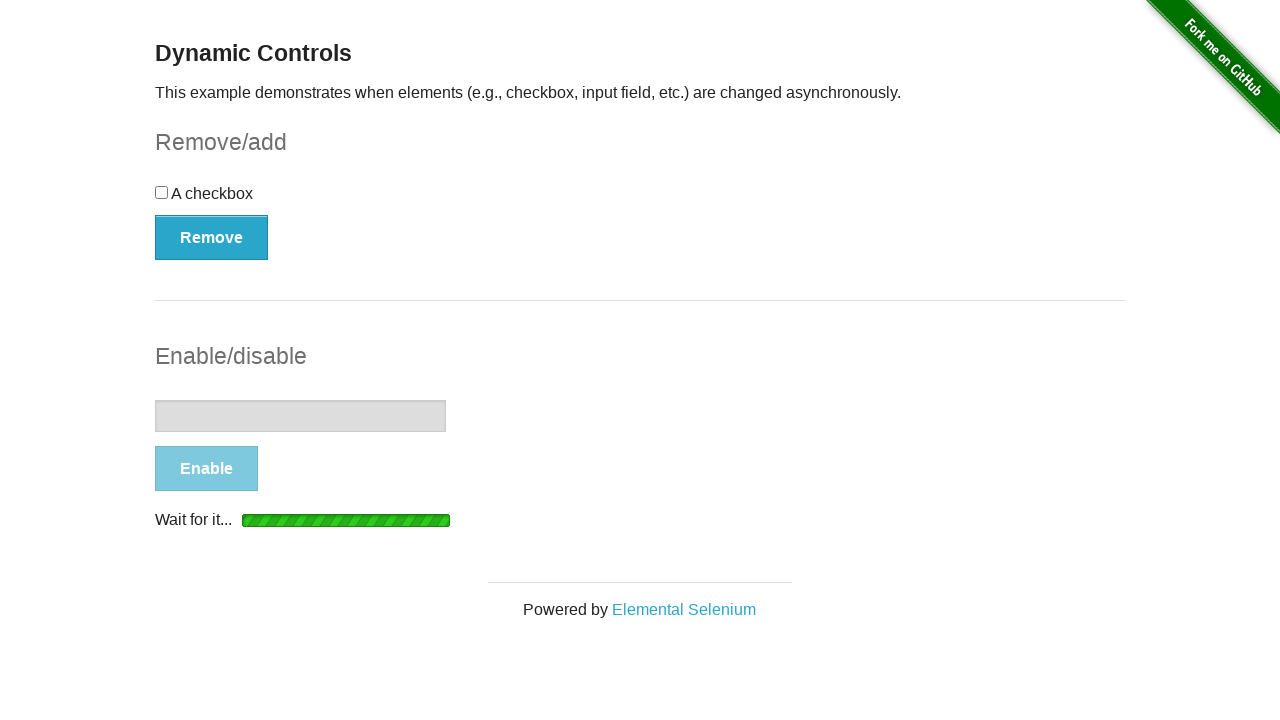

Success message 'It's enabled!' appeared
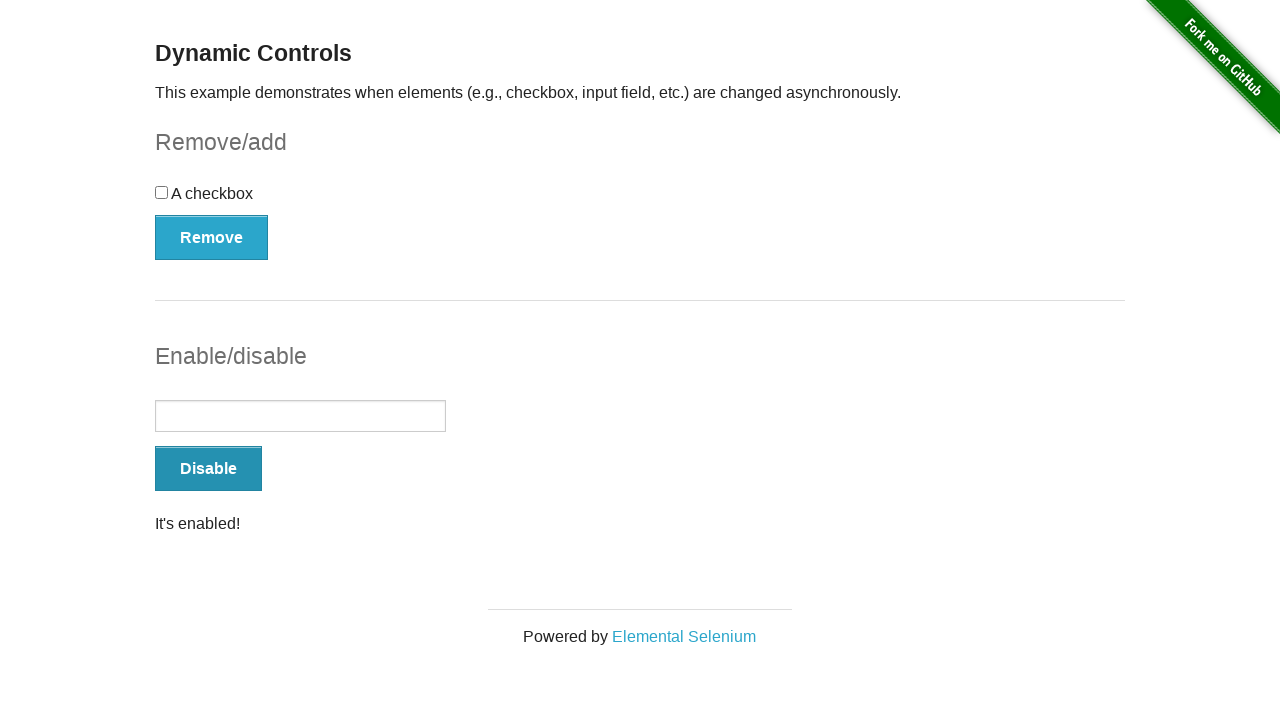

Verified success message is visible
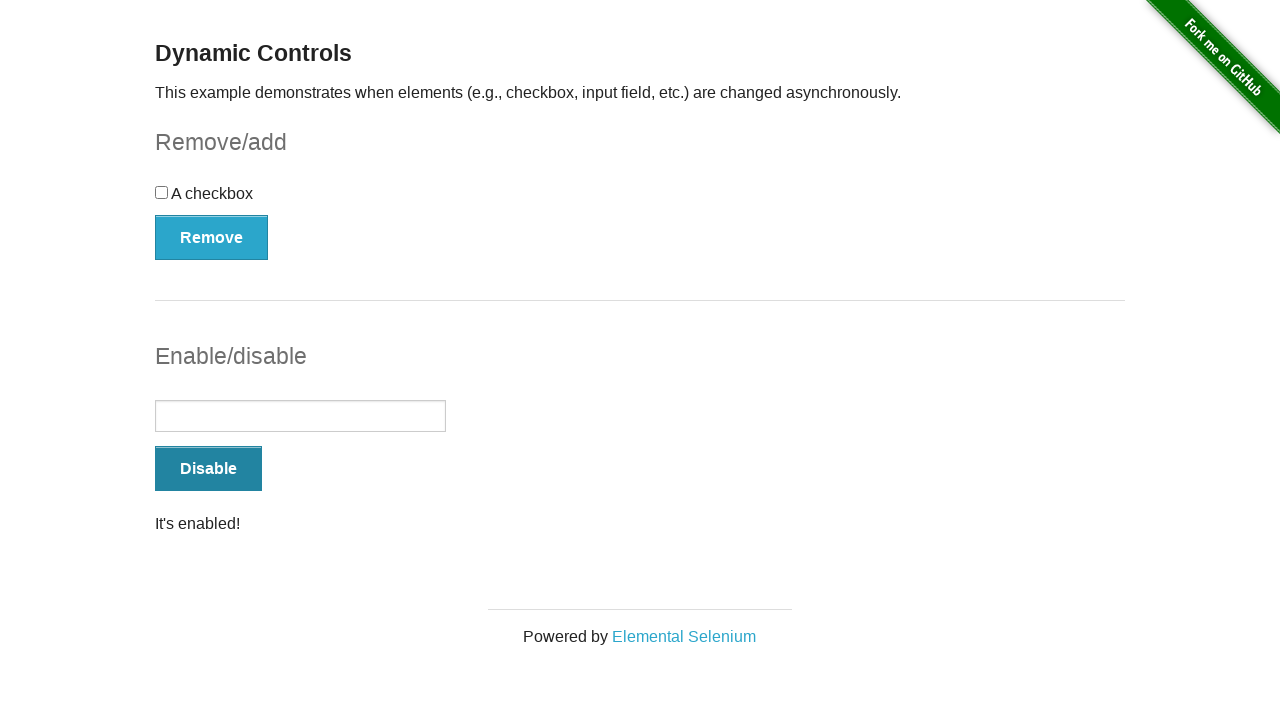

Verified textbox is now enabled
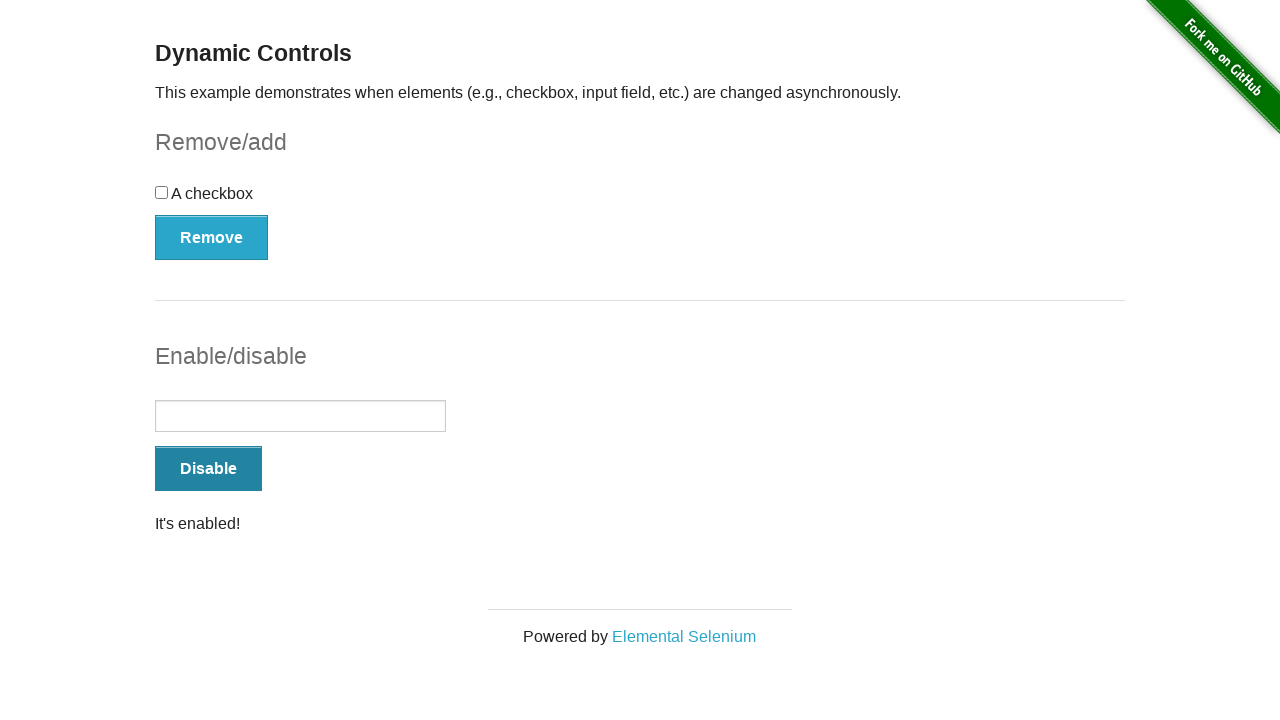

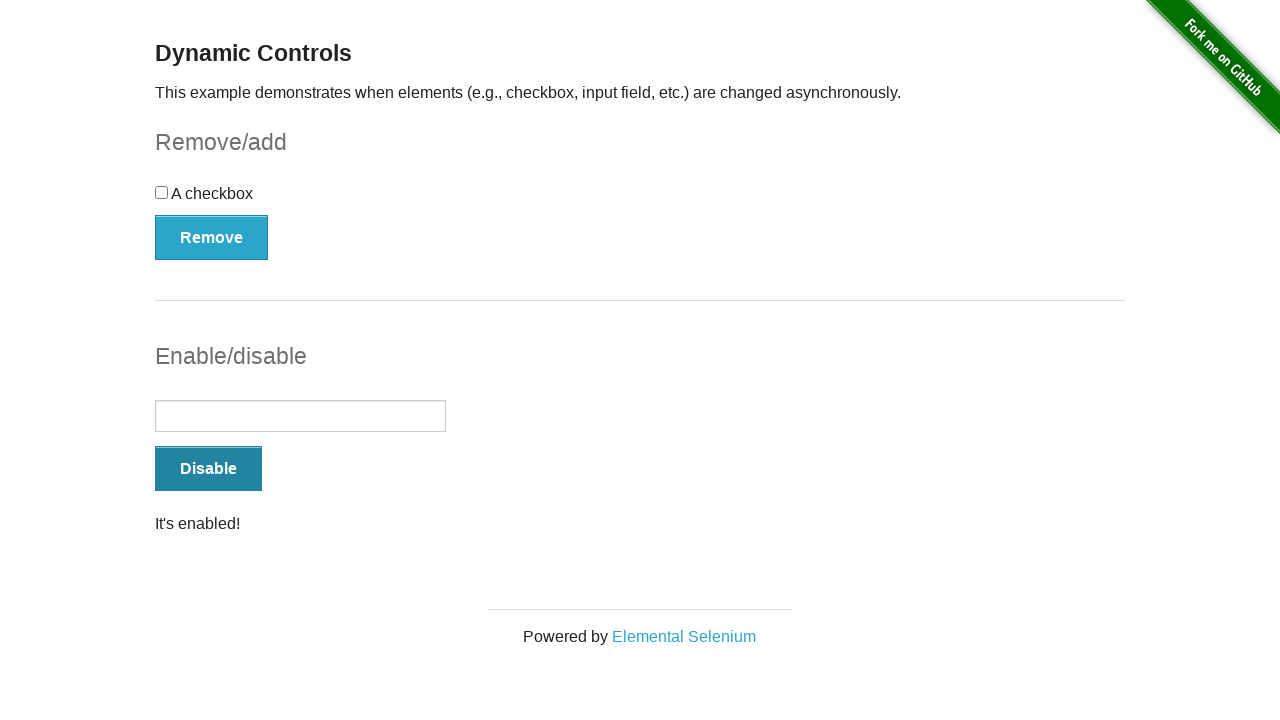